Navigates to the Rahul Shetty Academy practice page and verifies that the page title is "Practice Page"

Starting URL: https://rahulshettyacademy.com/AutomationPractice/

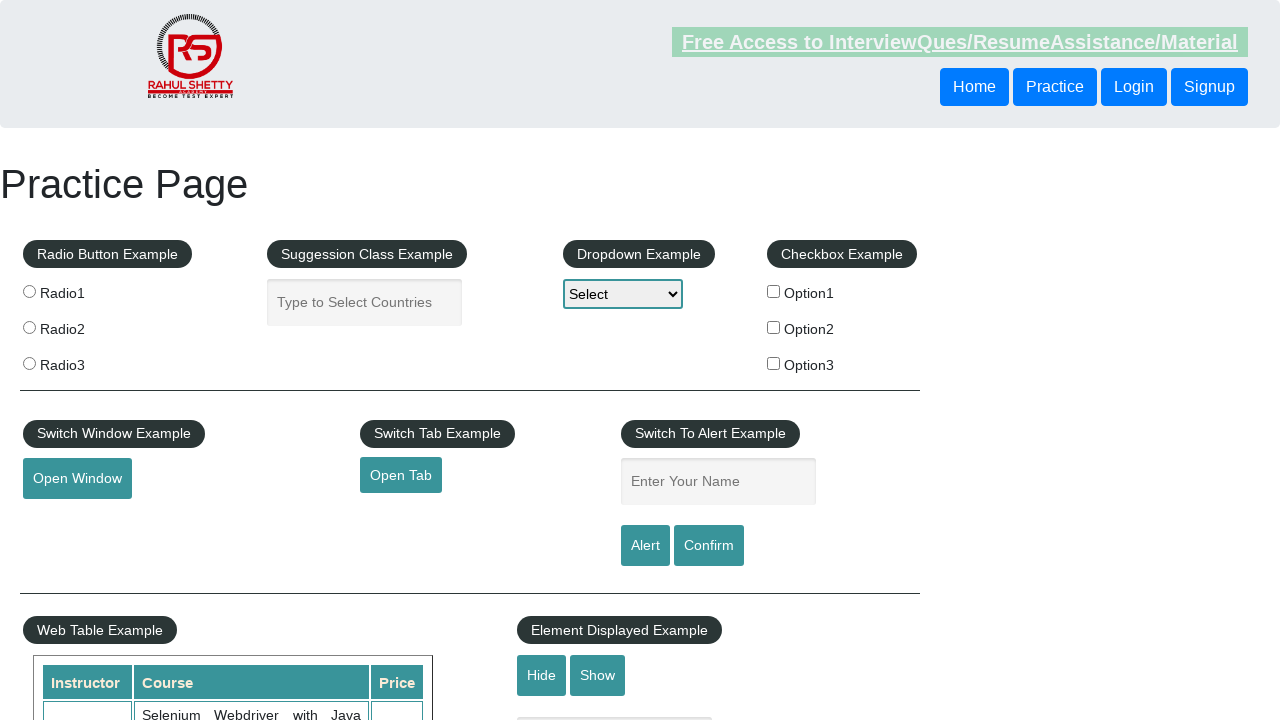

Waited for page to reach domcontentloaded state
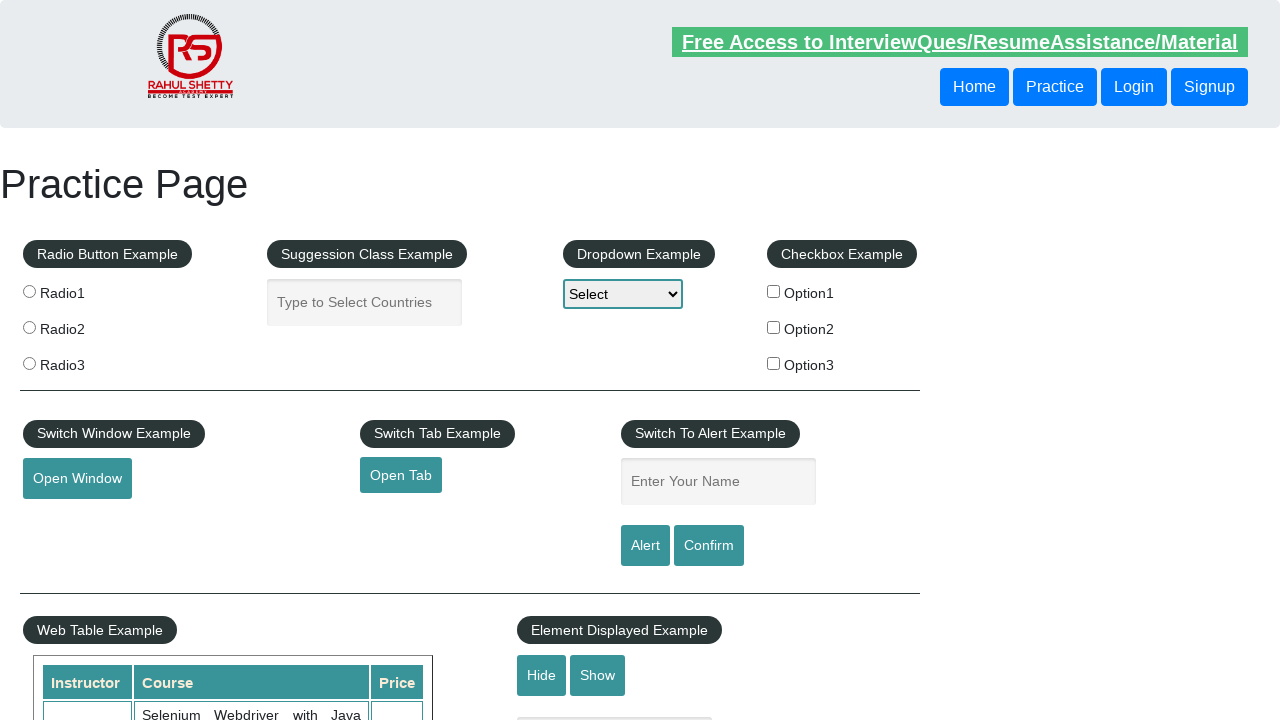

Retrieved page title
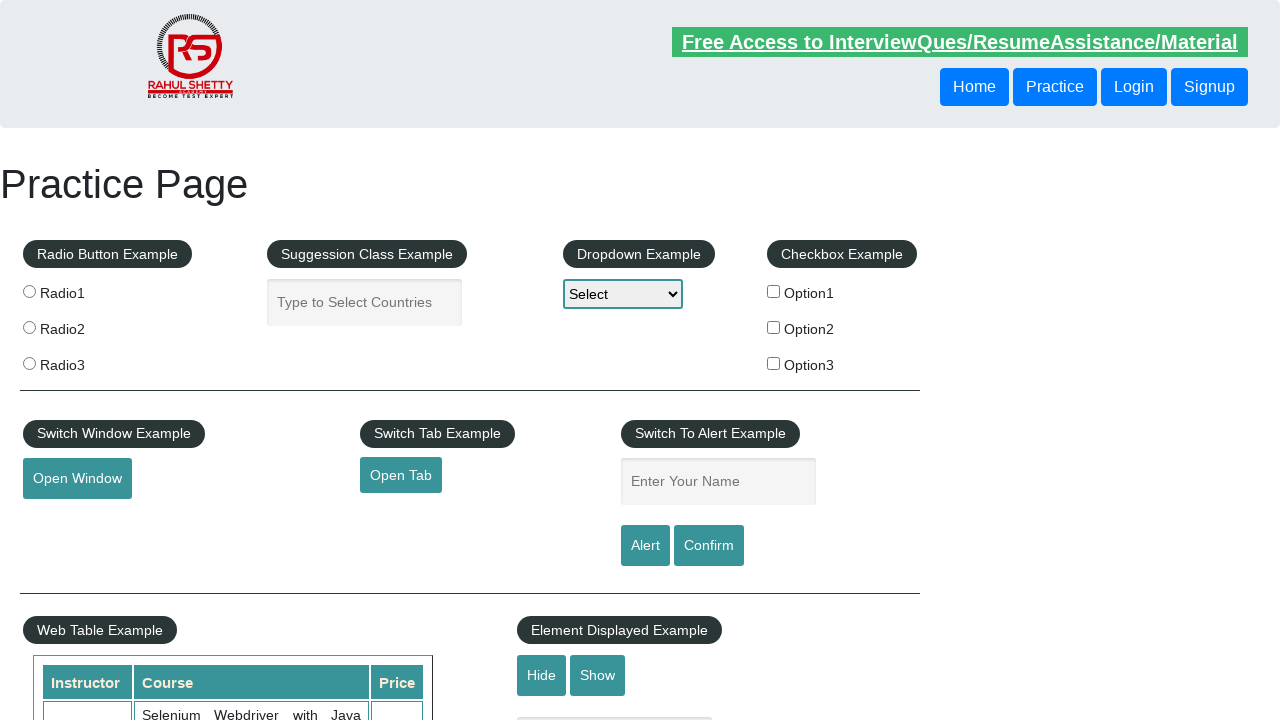

Verified page title is 'Practice Page'
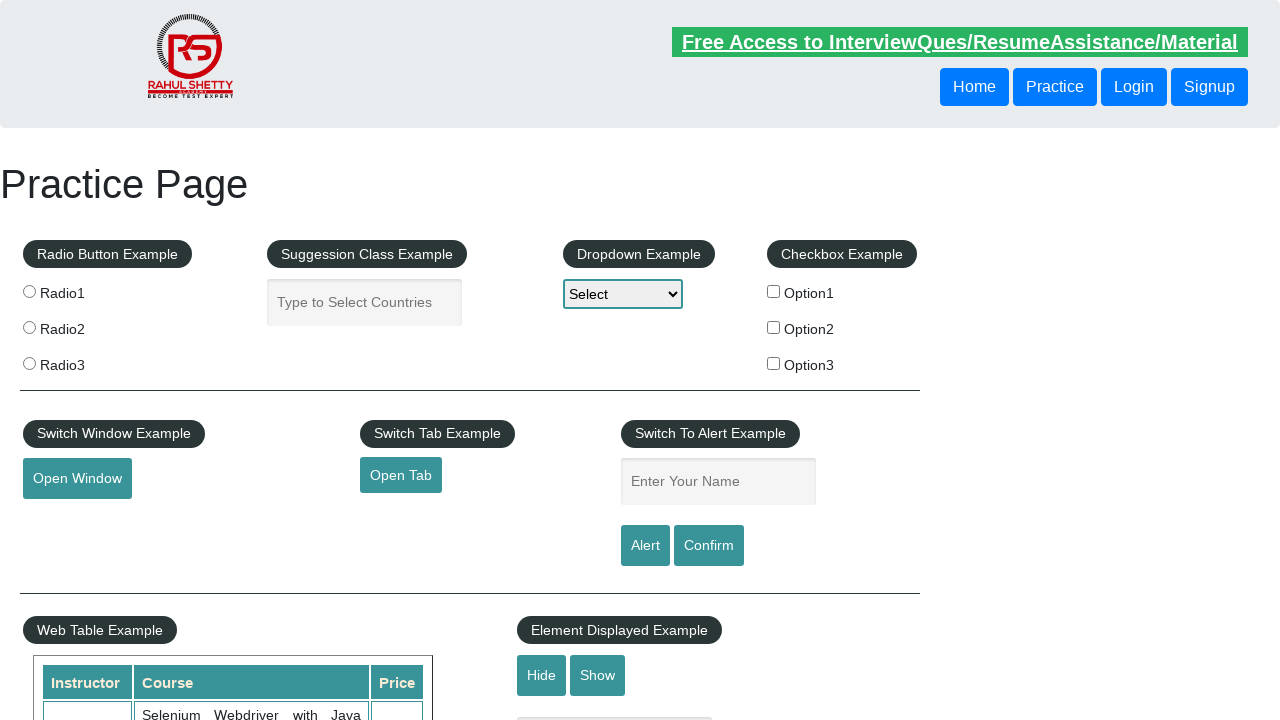

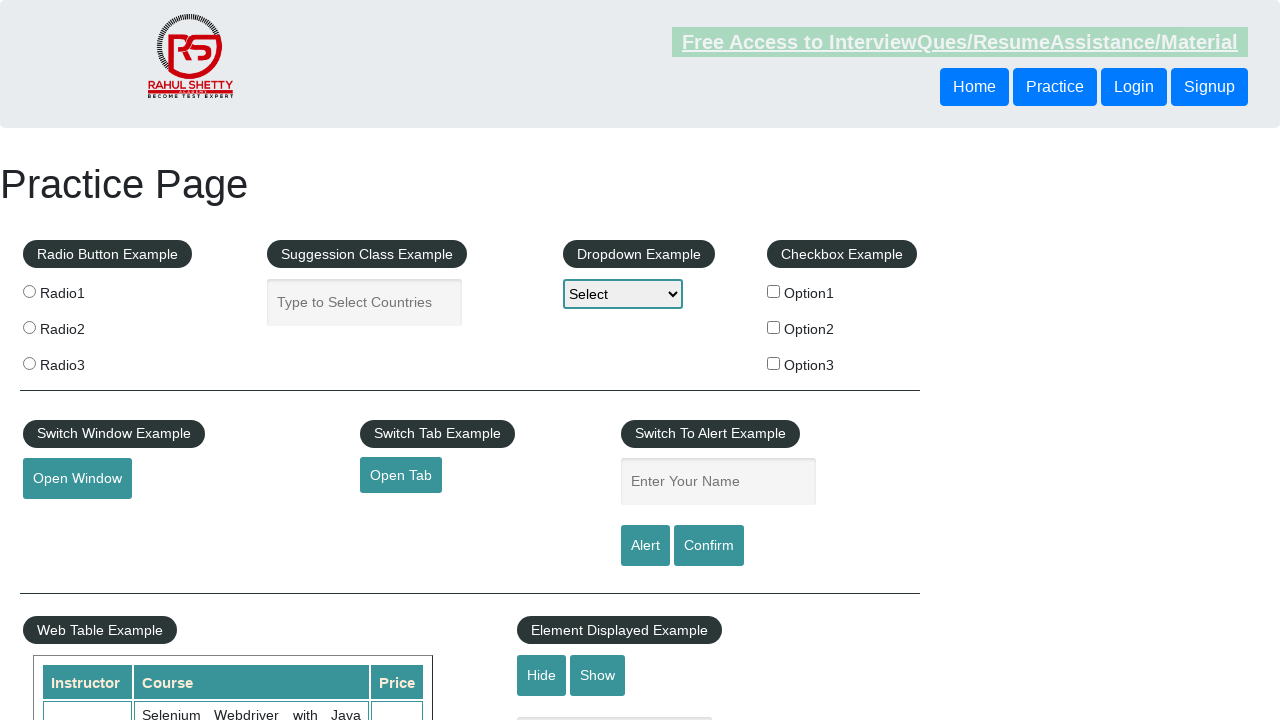